Navigates to the registration form page and verifies that the form title "Student Registration Form" is displayed (originally a disabled test).

Starting URL: https://demoqa.com/automation-practice-form

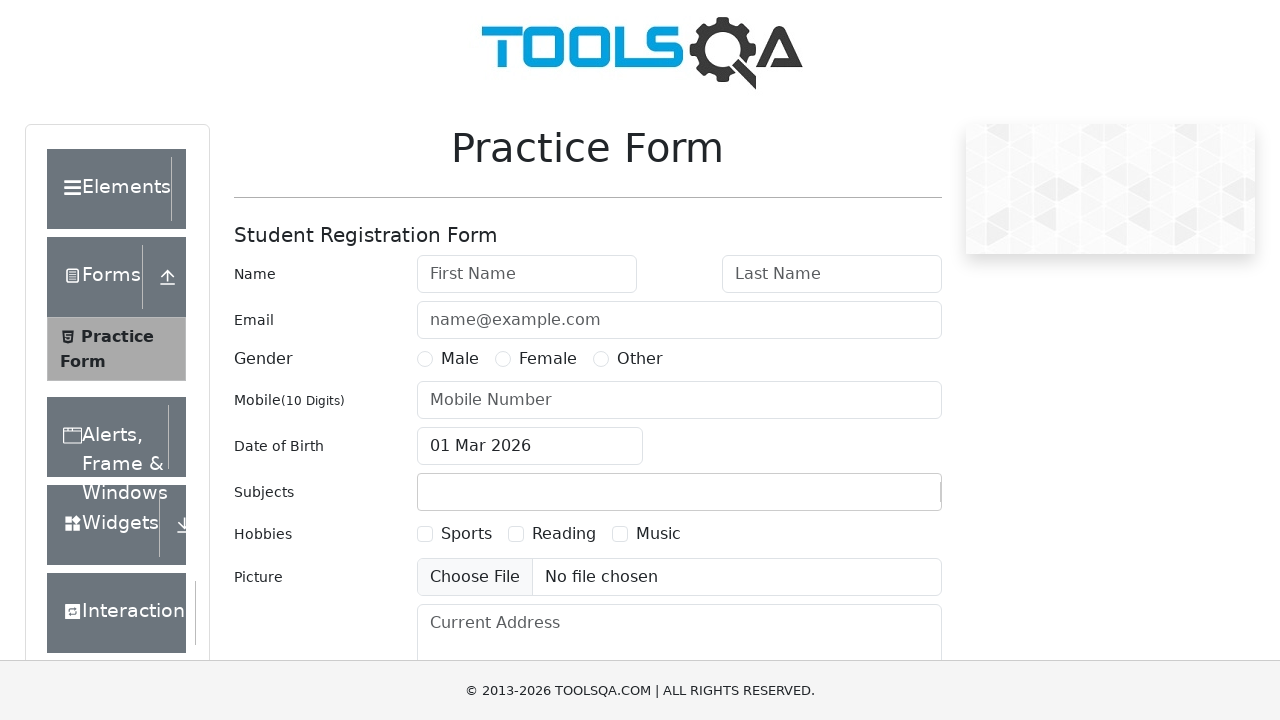

Waited for practice form wrapper to load
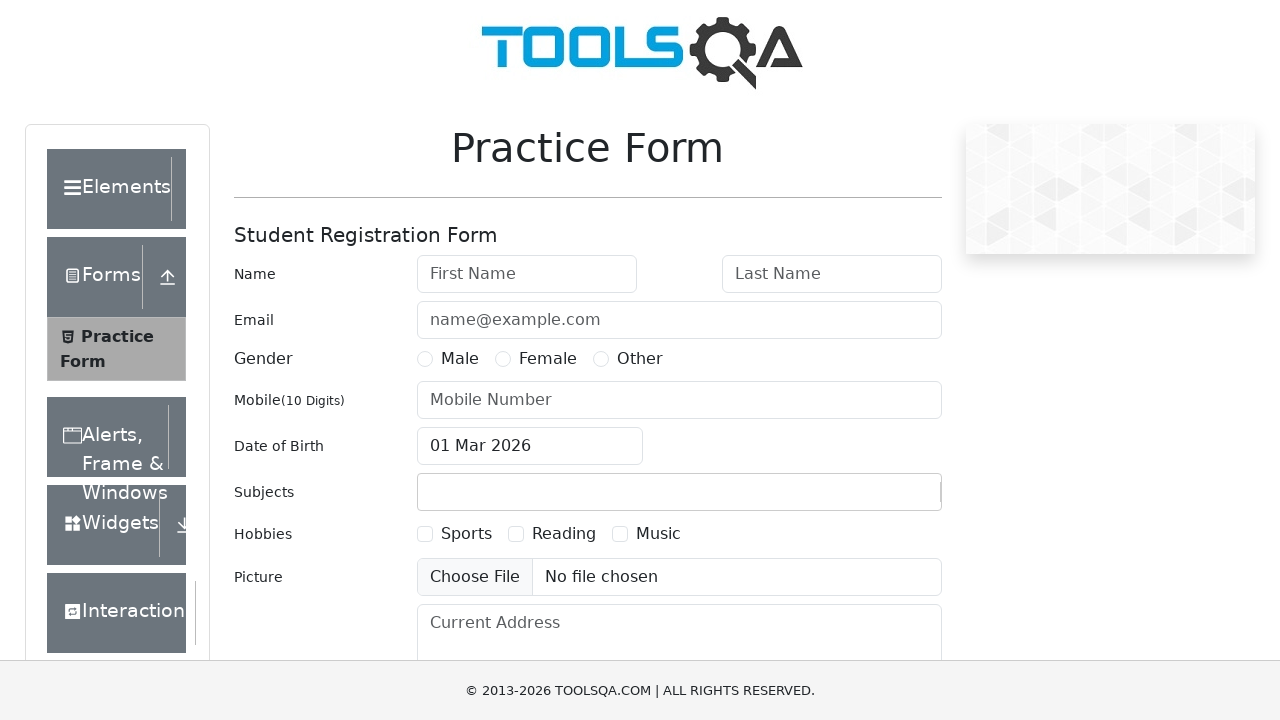

Verified that form title 'Student Registration Form' is displayed
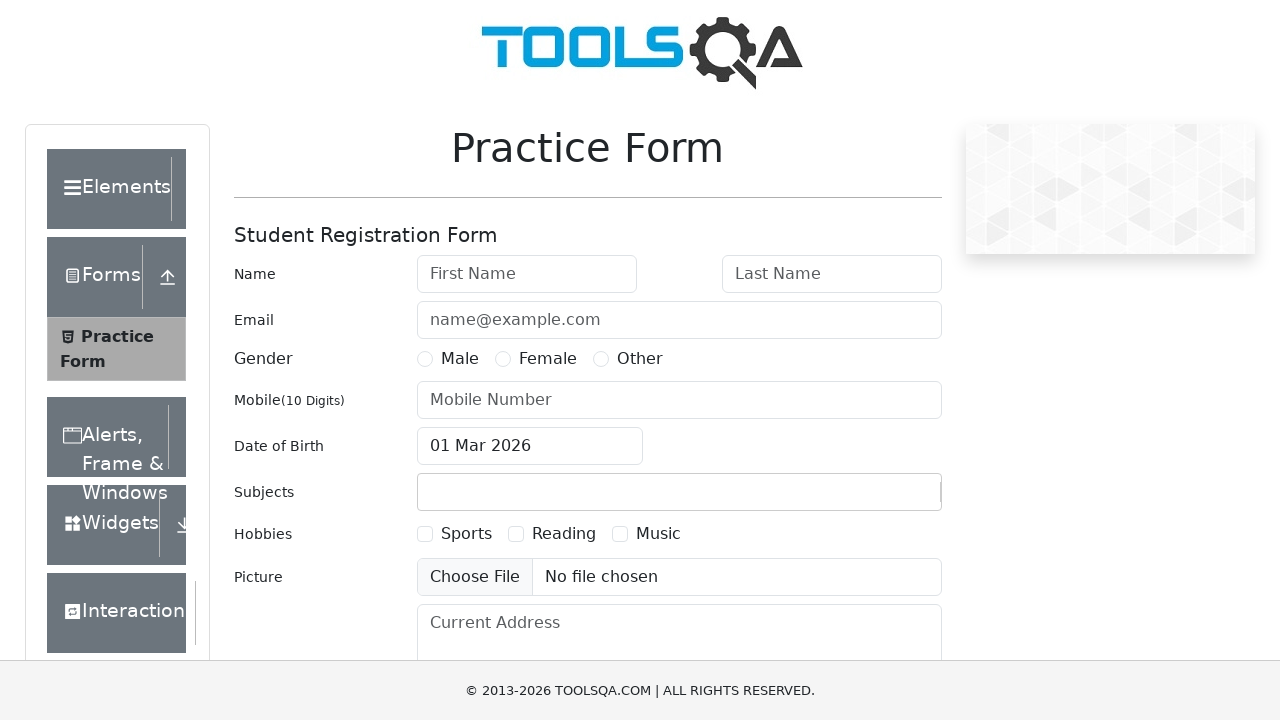

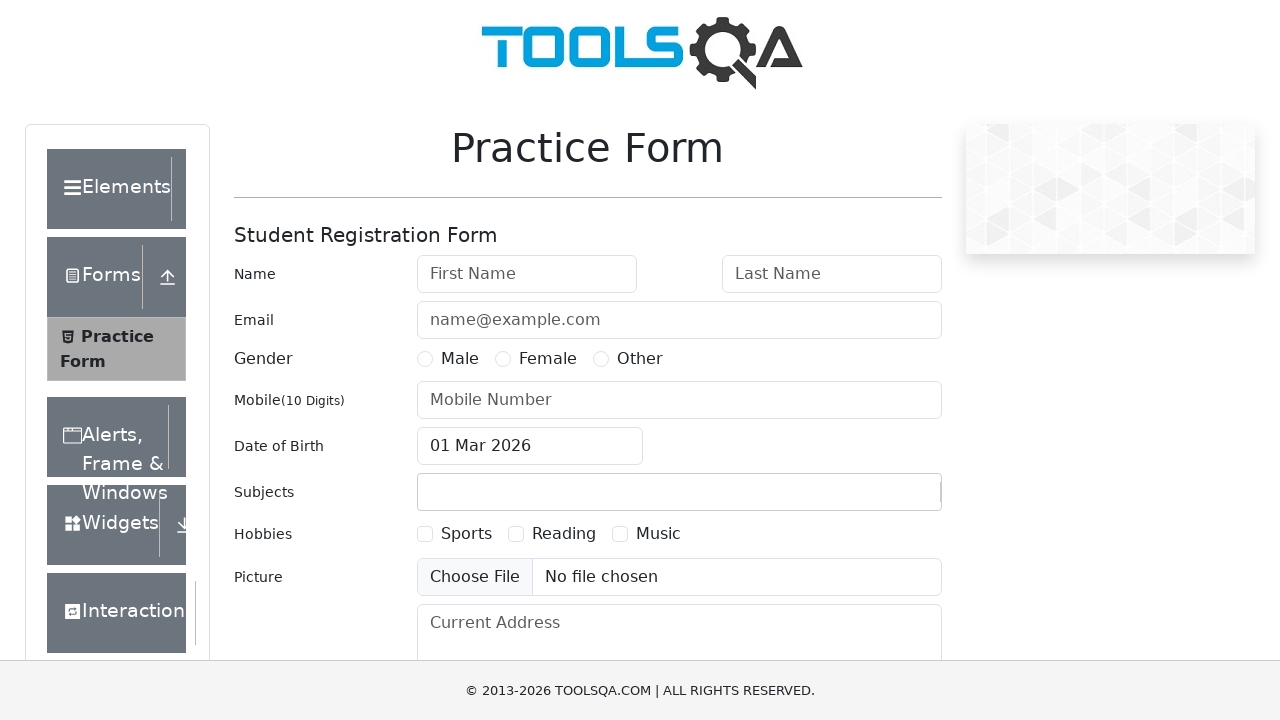